Tests the hero section call to action button by clicking "GET 30% OFF" and verifying a popup with "Maybe Later" button appears

Starting URL: https://is-218001-final.vercel.app/

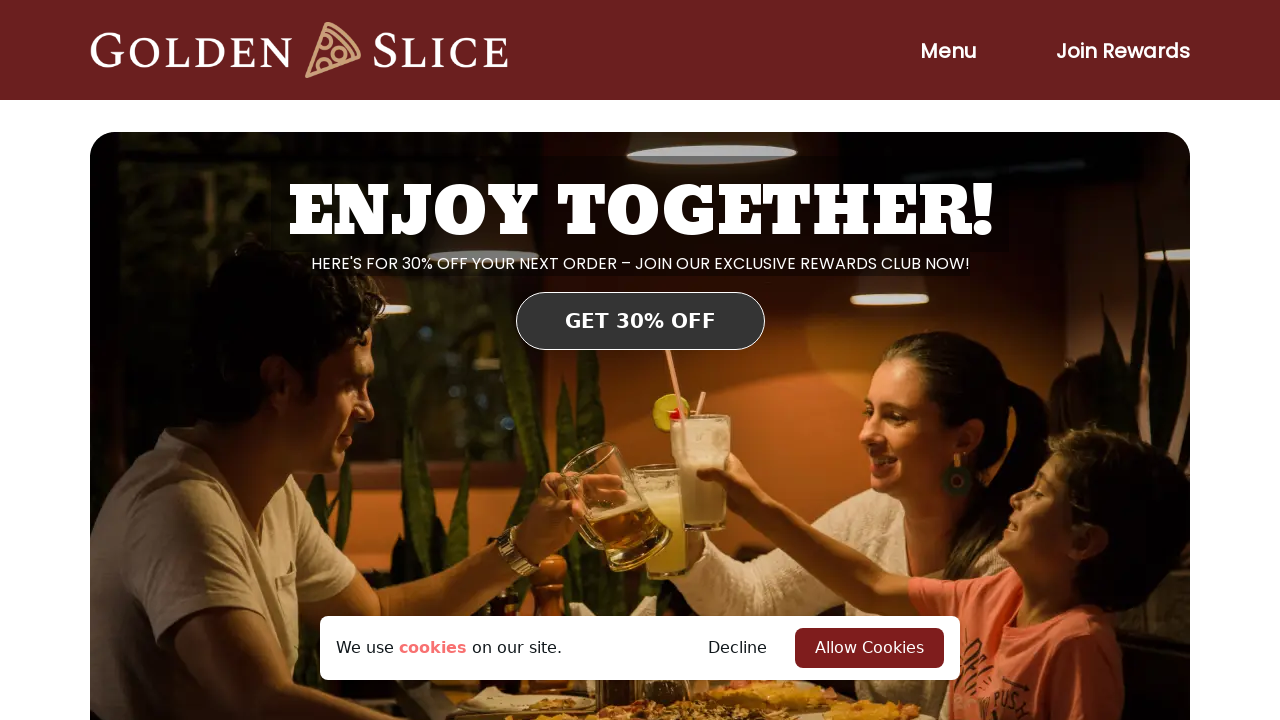

GET 30% OFF button is visible in hero section
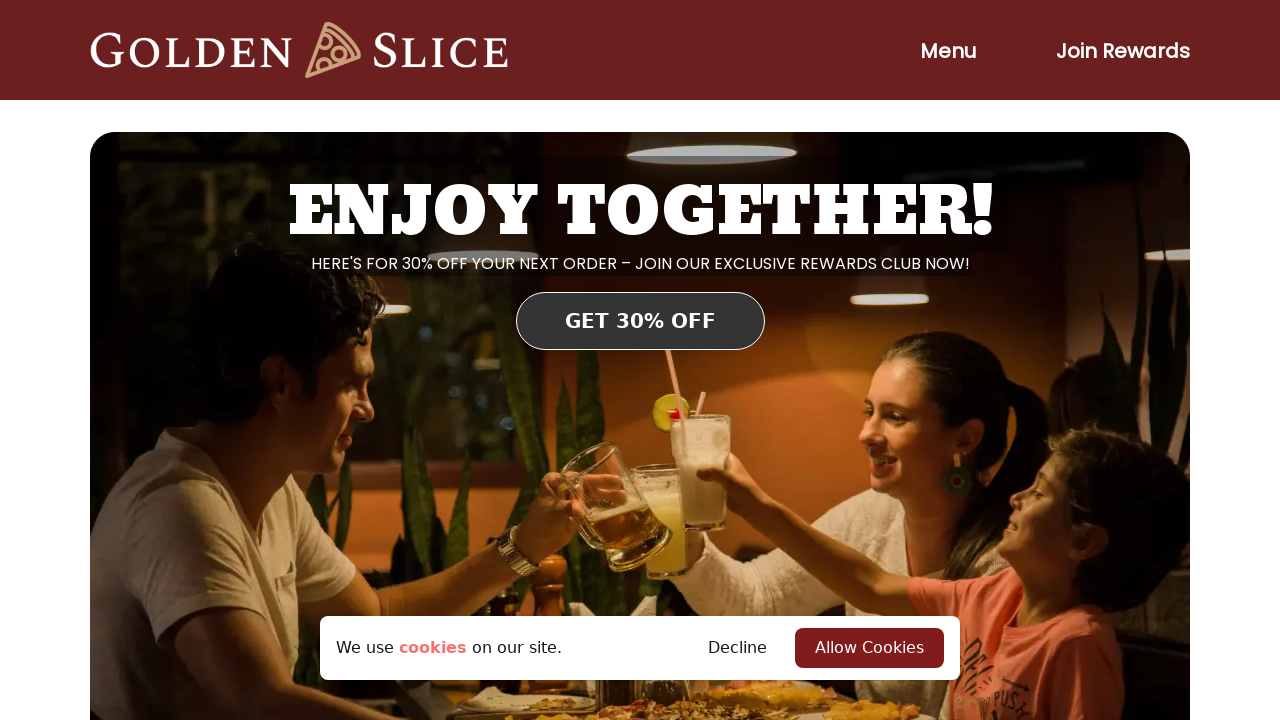

Clicked GET 30% OFF button at (640, 321) on a >> internal:has-text="GET 30% OFF"i
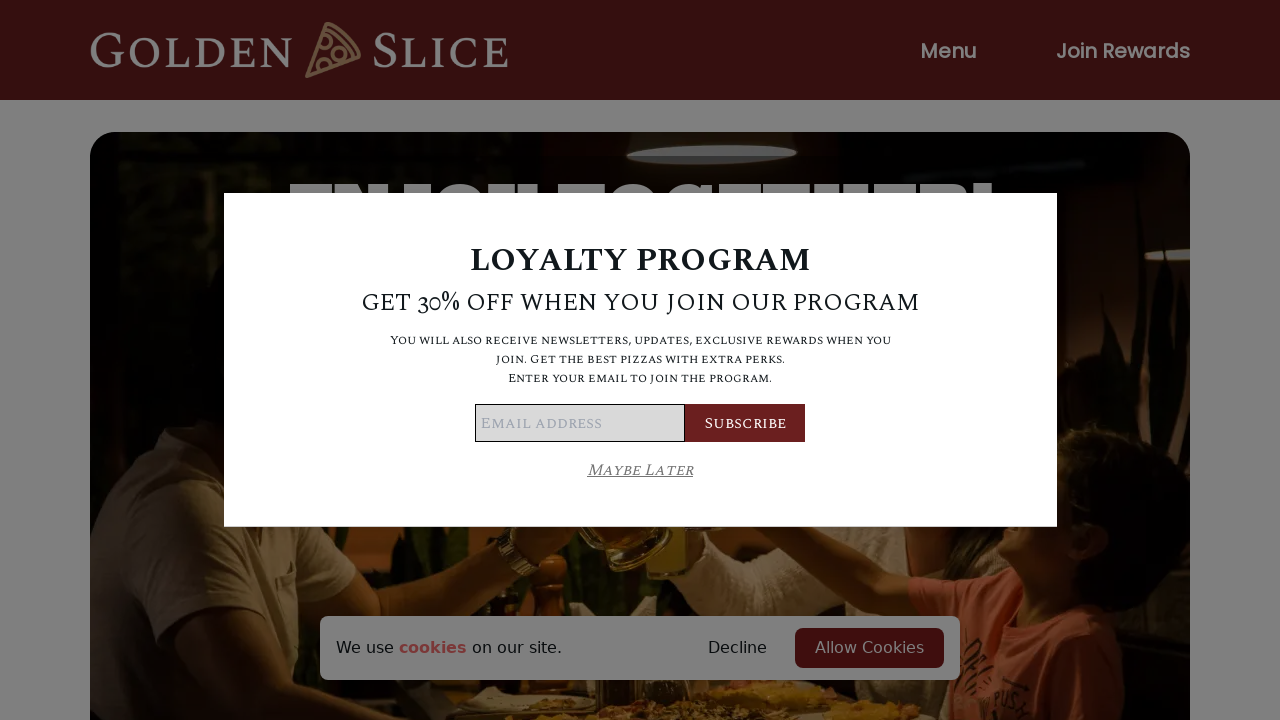

Popup appeared with Maybe Later button visible
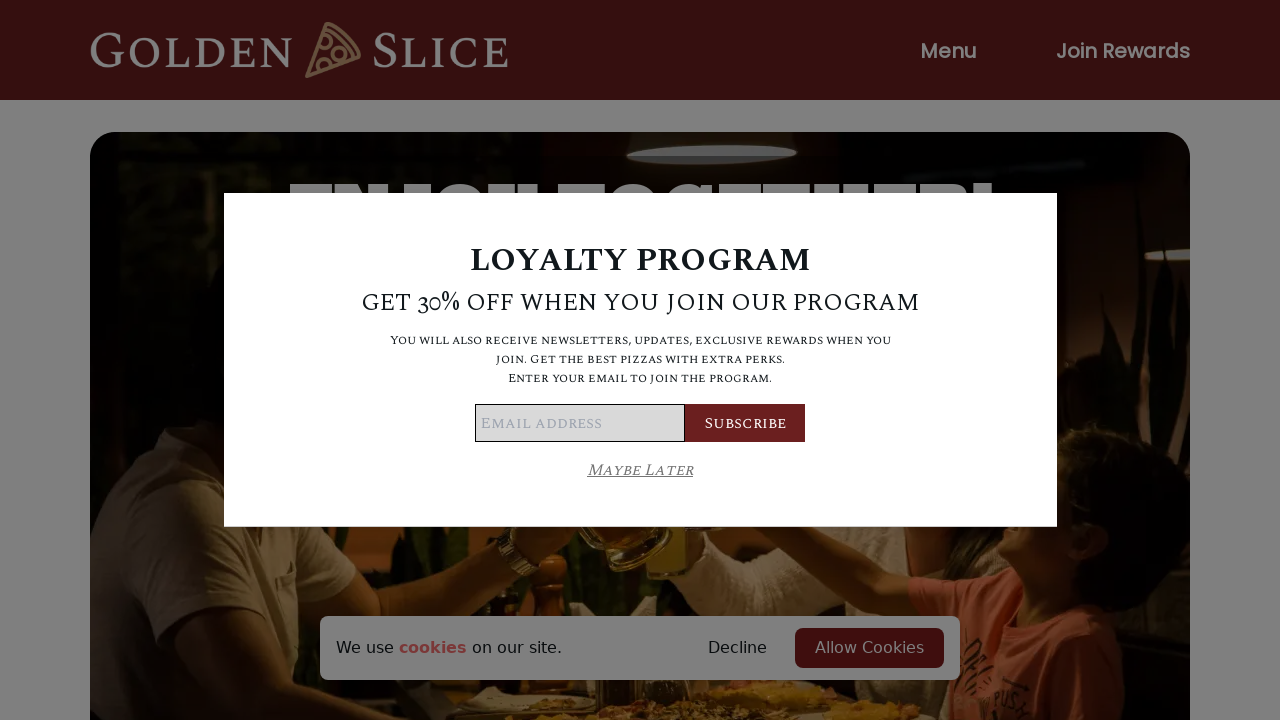

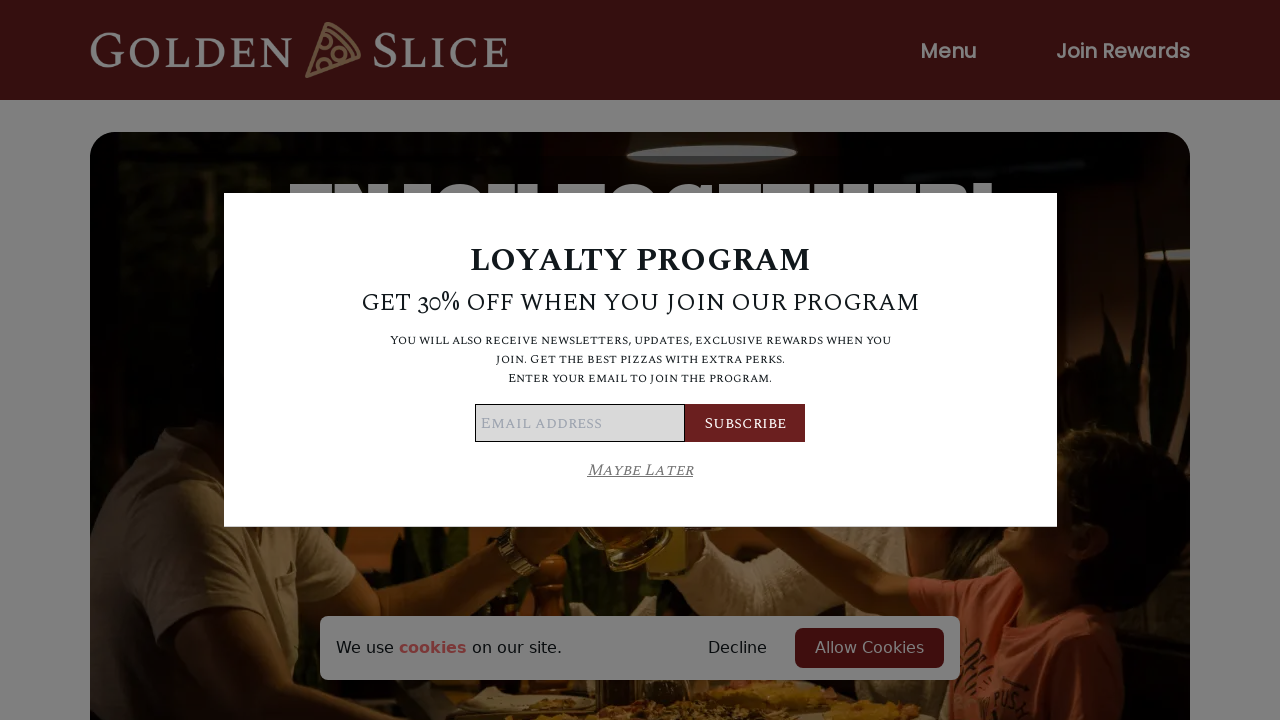